Tests the Python 3 documentation button by hovering over the Docs menu and clicking the Python 3.x Docs link, then verifying navigation to the docs page

Starting URL: https://www.python.org

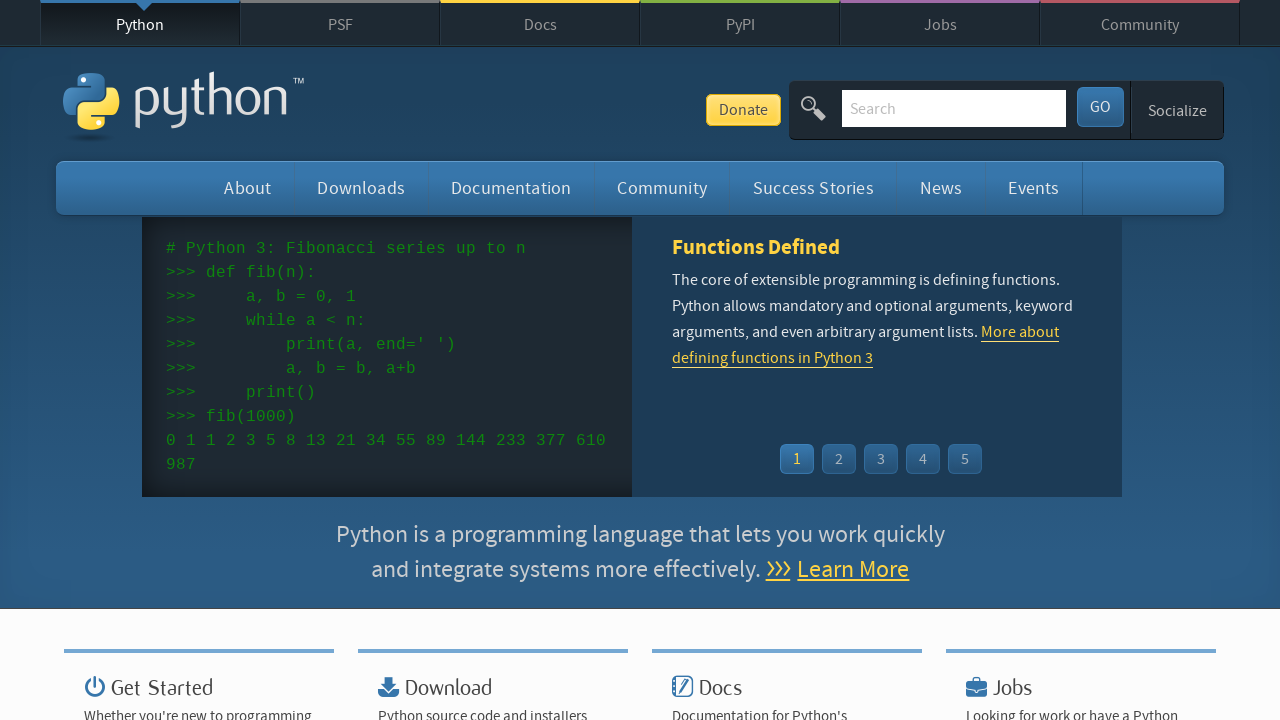

Hovered over Docs menu item at (511, 188) on a[href='/doc/']
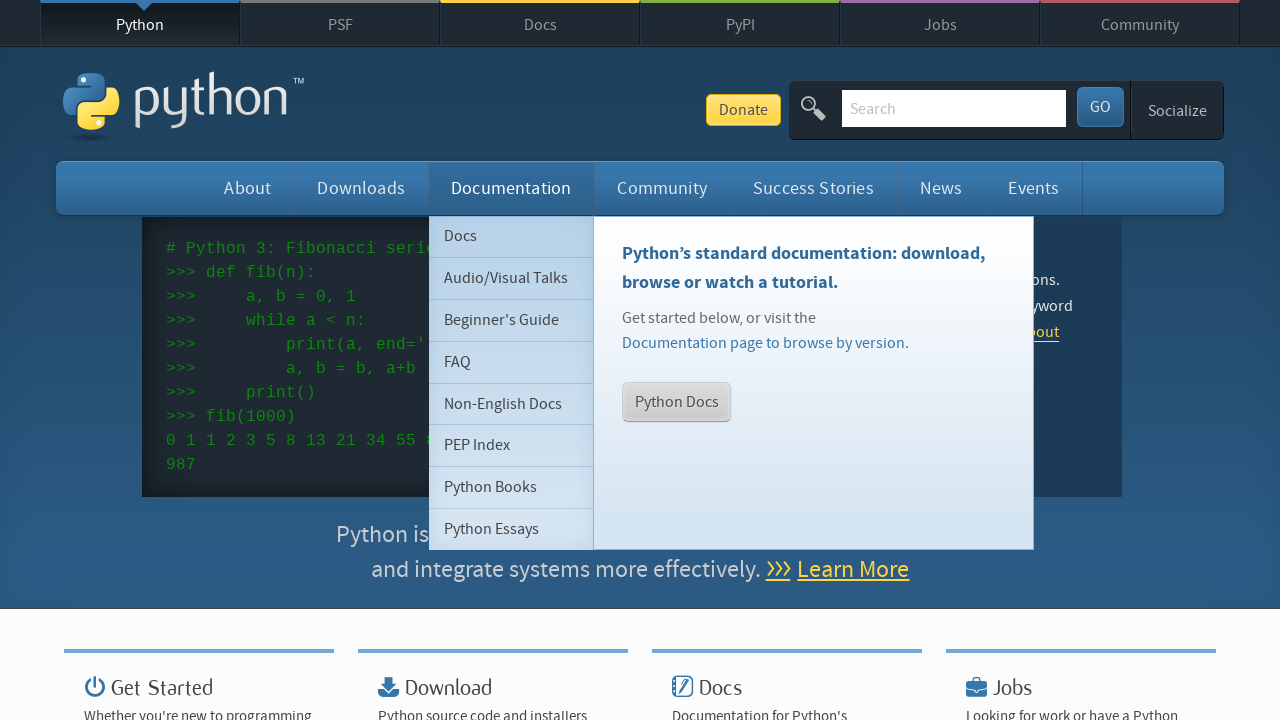

Located Python 3.x Docs link element
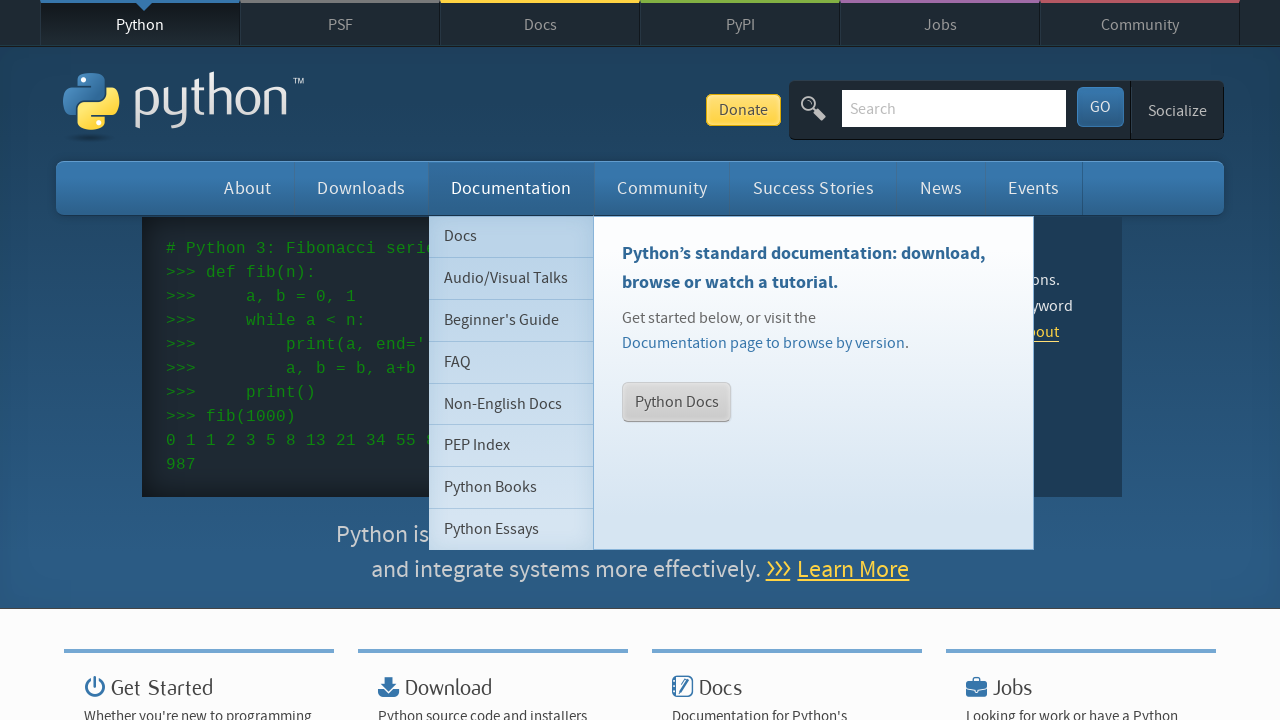

Python 3.x Docs link appeared in dropdown
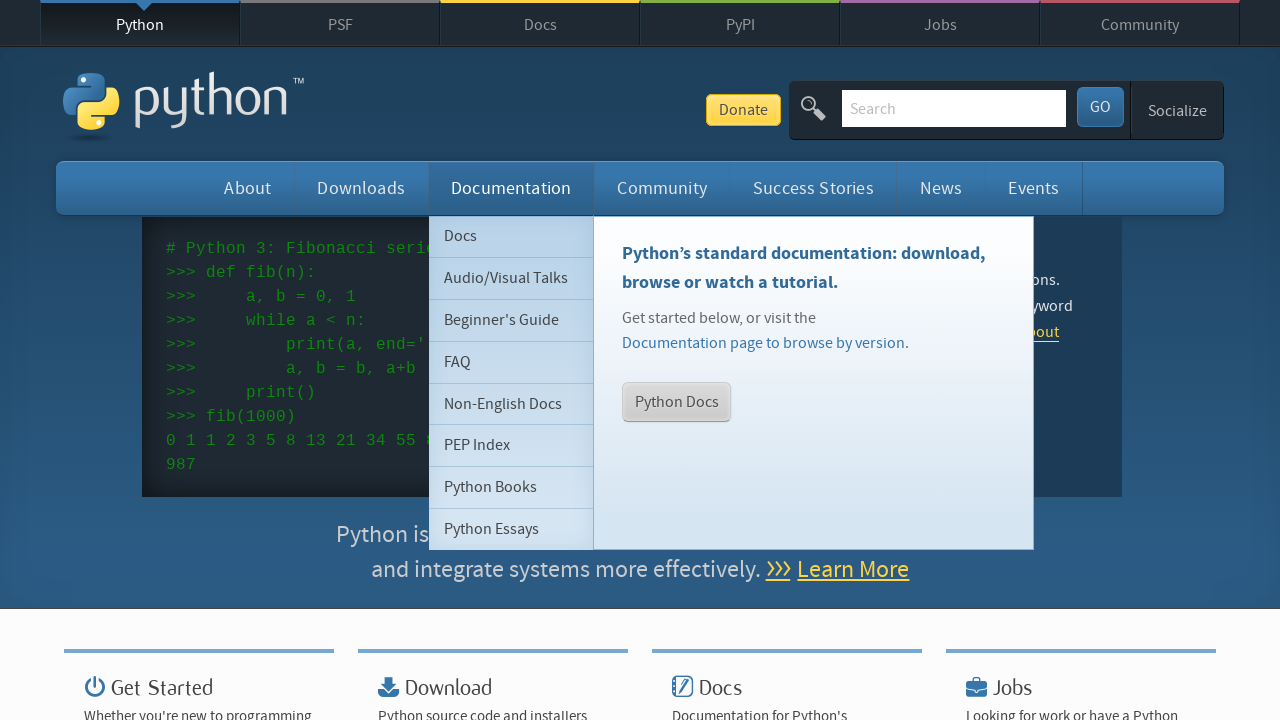

Clicked on Python 3.x Docs link at (677, 402) on a[href='https://docs.python.org/3/']
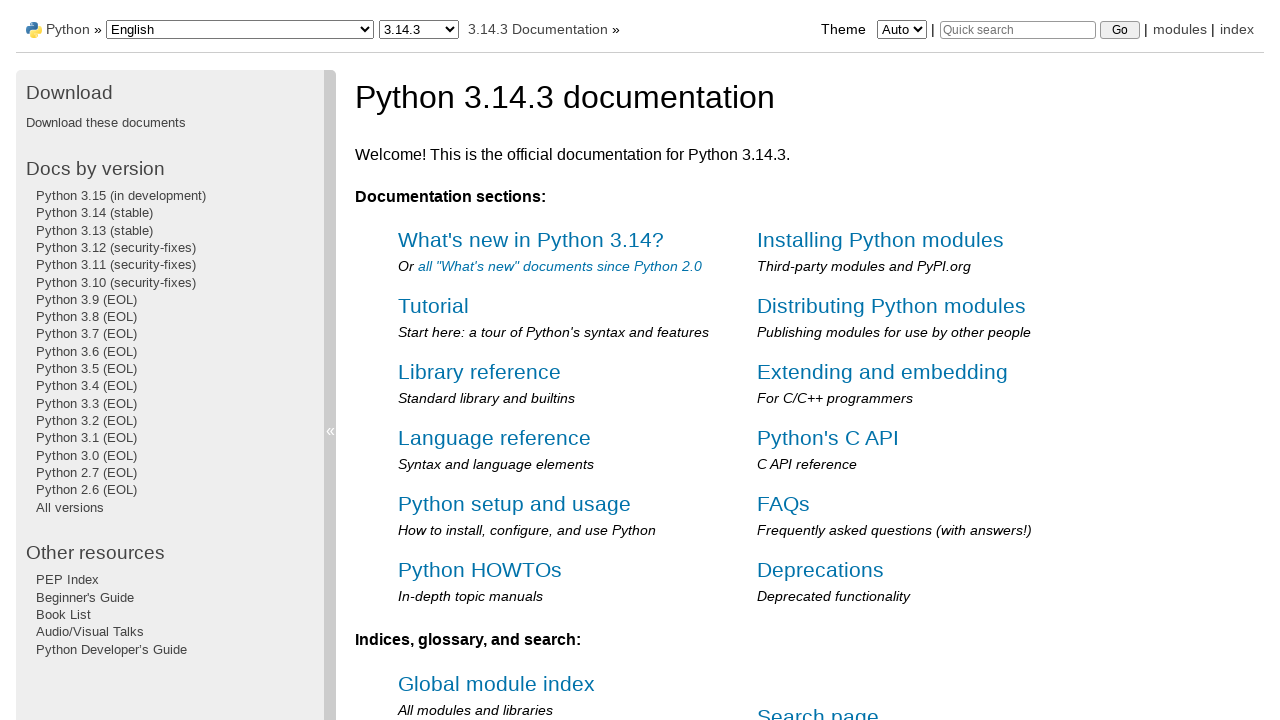

Successfully navigated to Python 3 documentation page
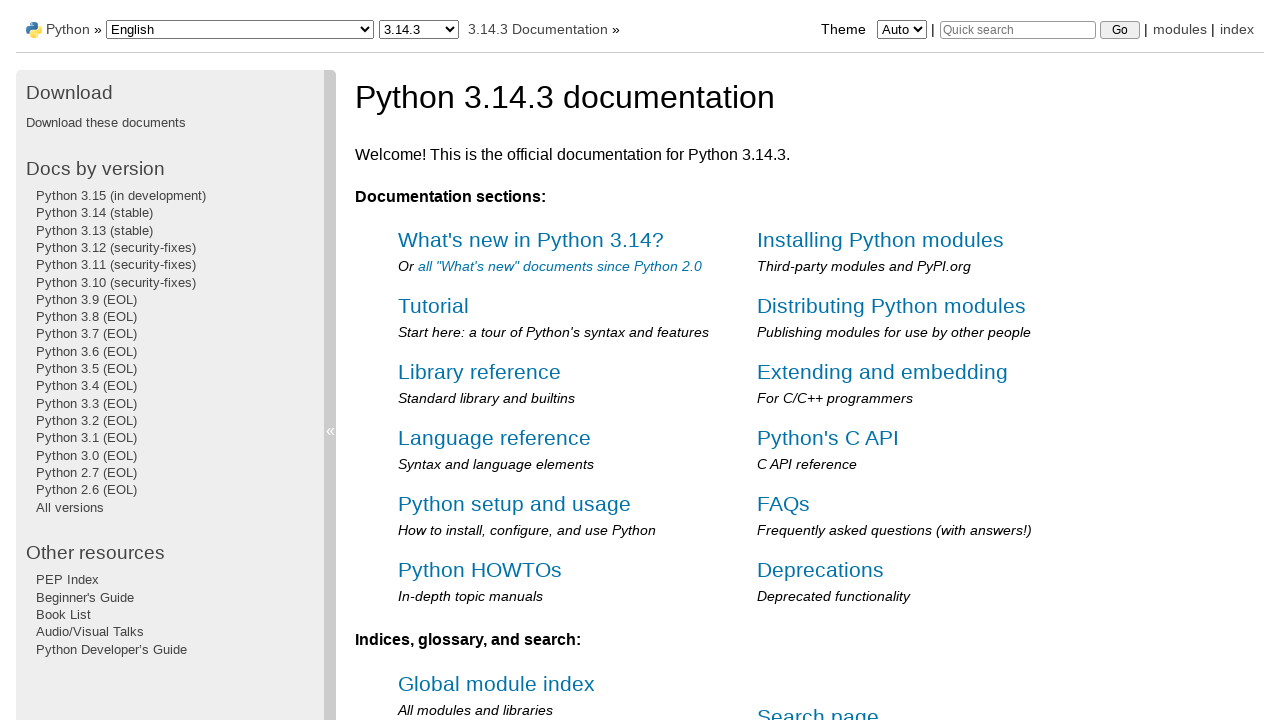

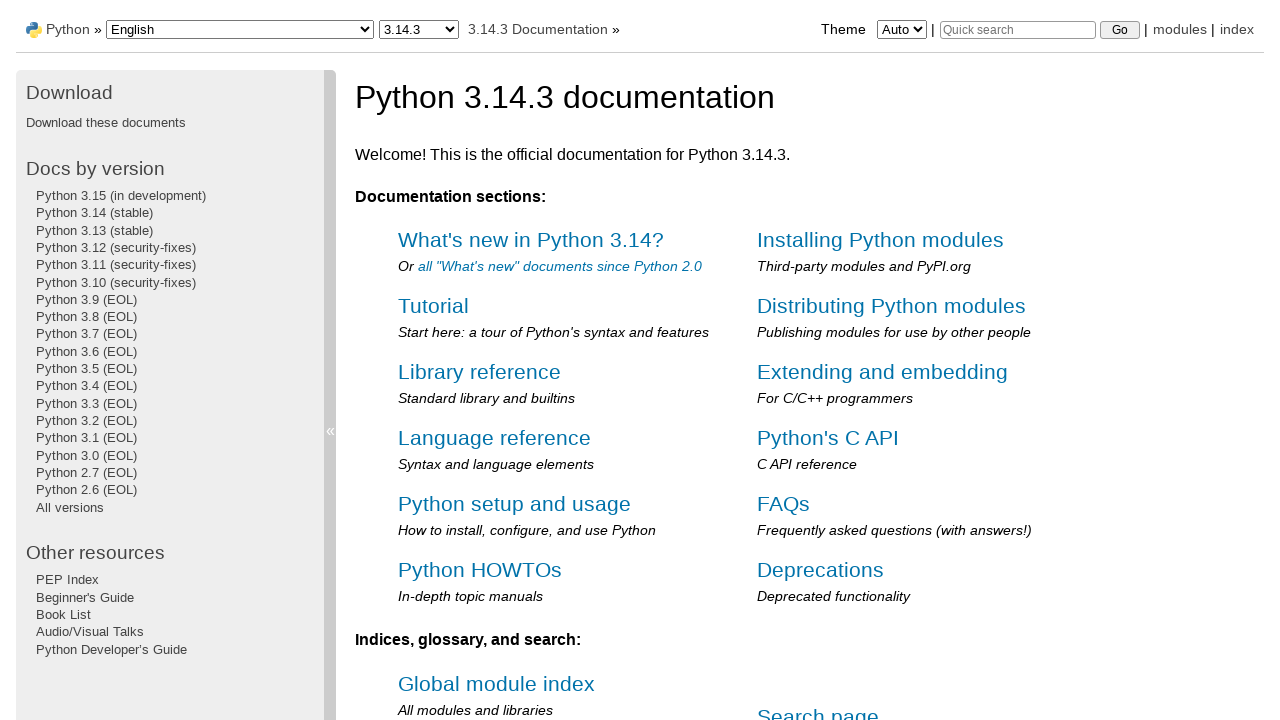